Clicks the Add Customer button and verifies navigation to the addCust page with the first name input field visible

Starting URL: https://www.globalsqa.com/angularJs-protractor/BankingProject/#/manager

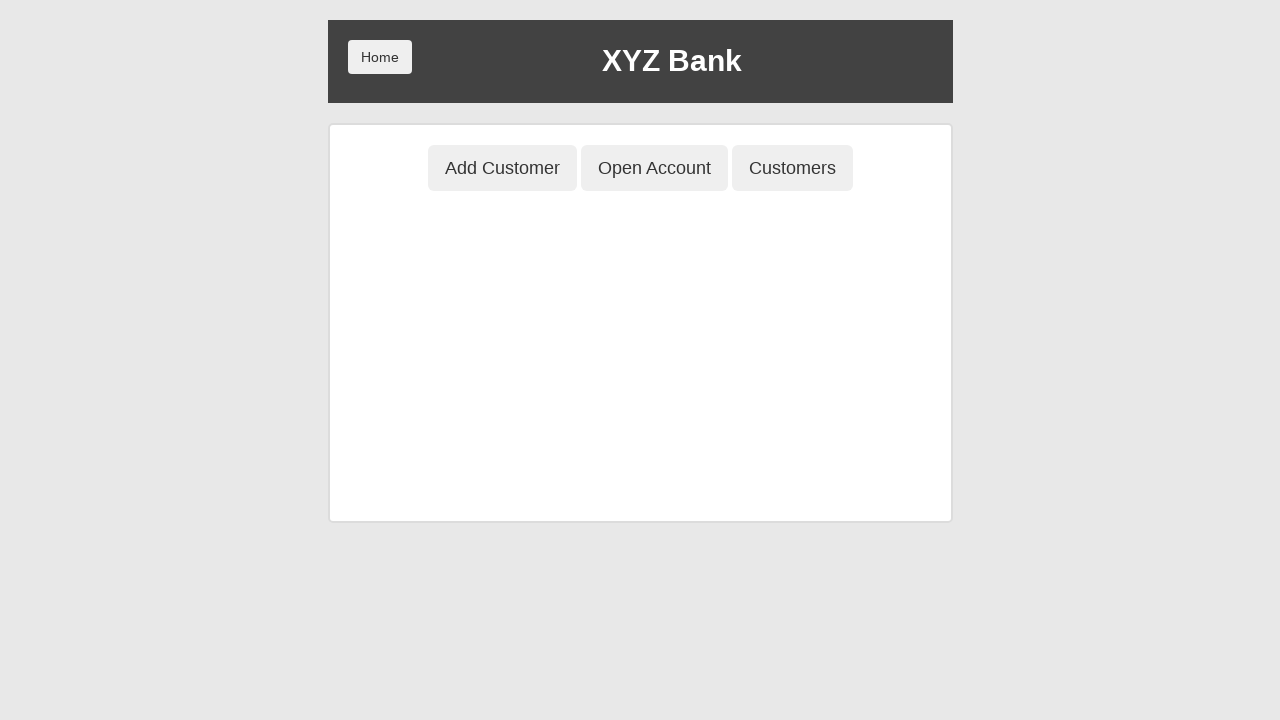

Clicked the Add Customer button at (502, 168) on button:has-text('Add Customer')
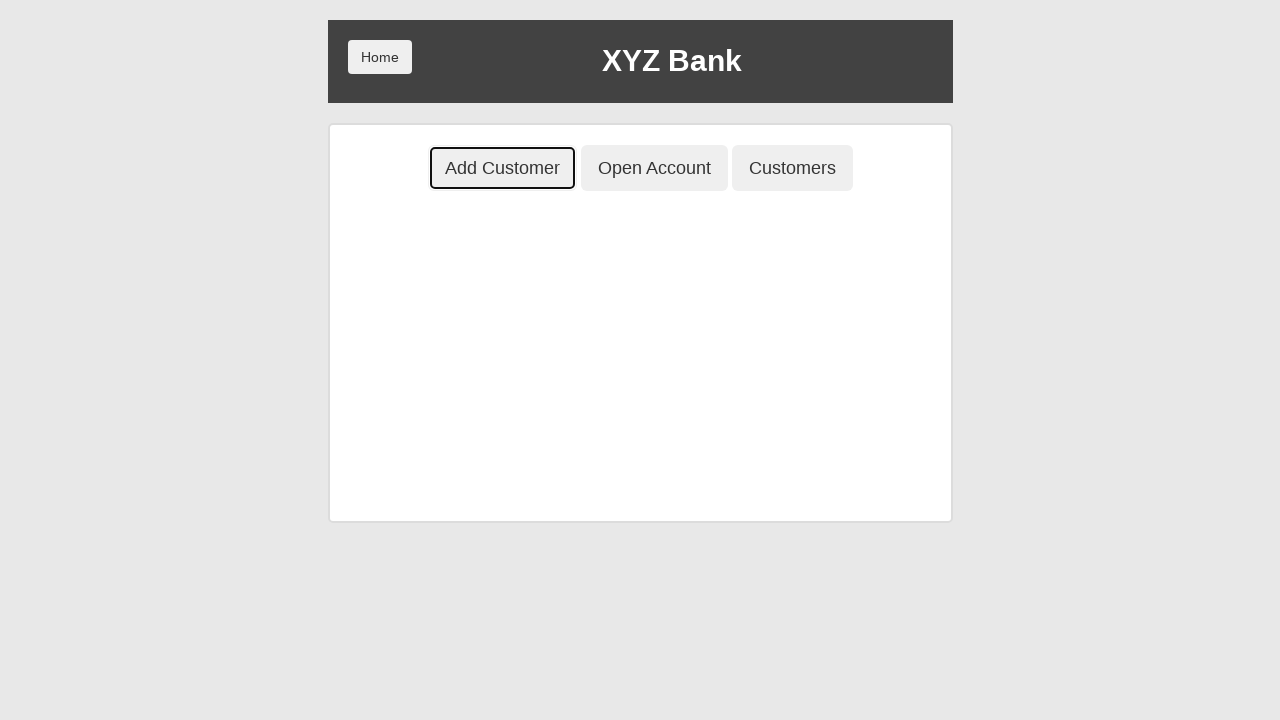

First Name input field is visible on Add Customer page
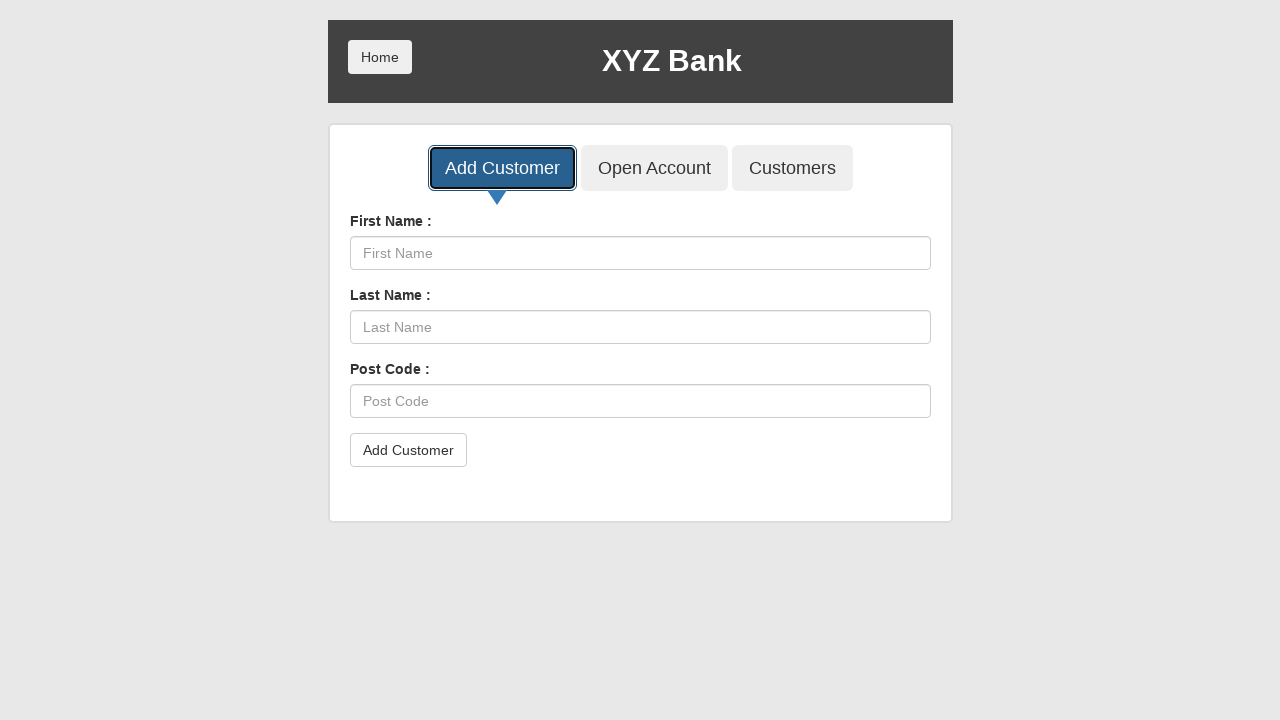

Verified navigation to addCust page - URL contains 'addCust'
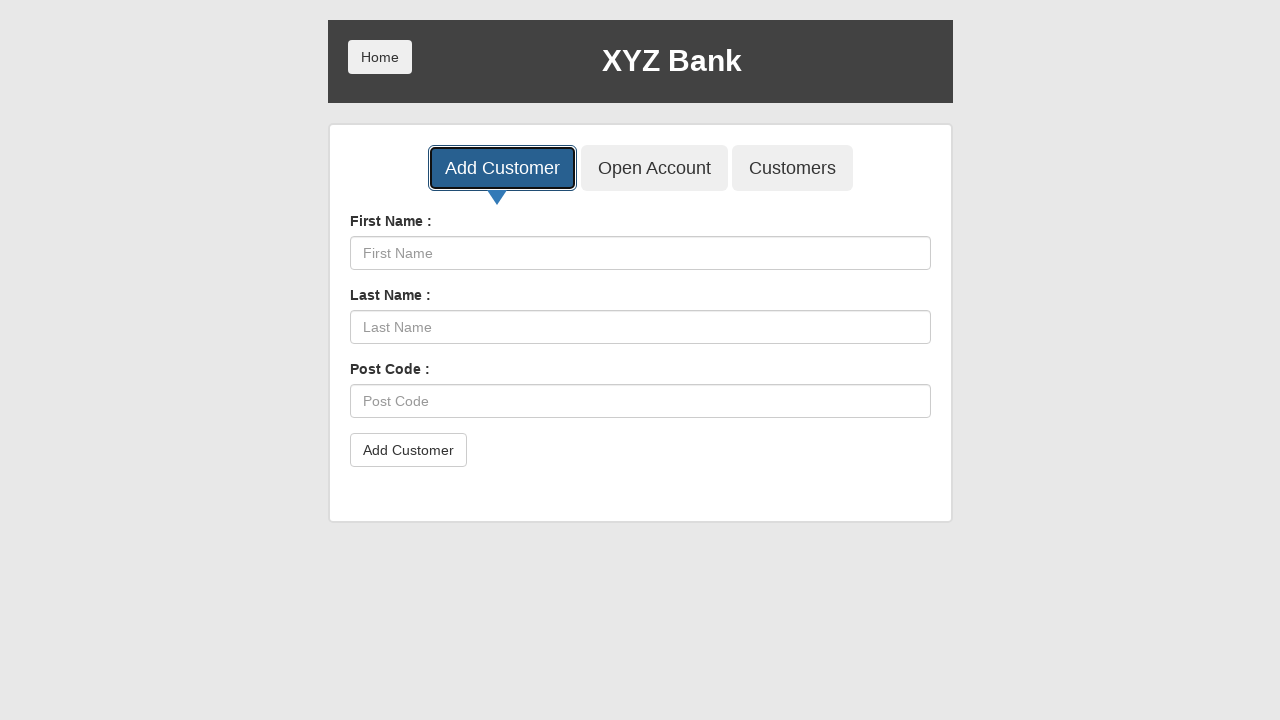

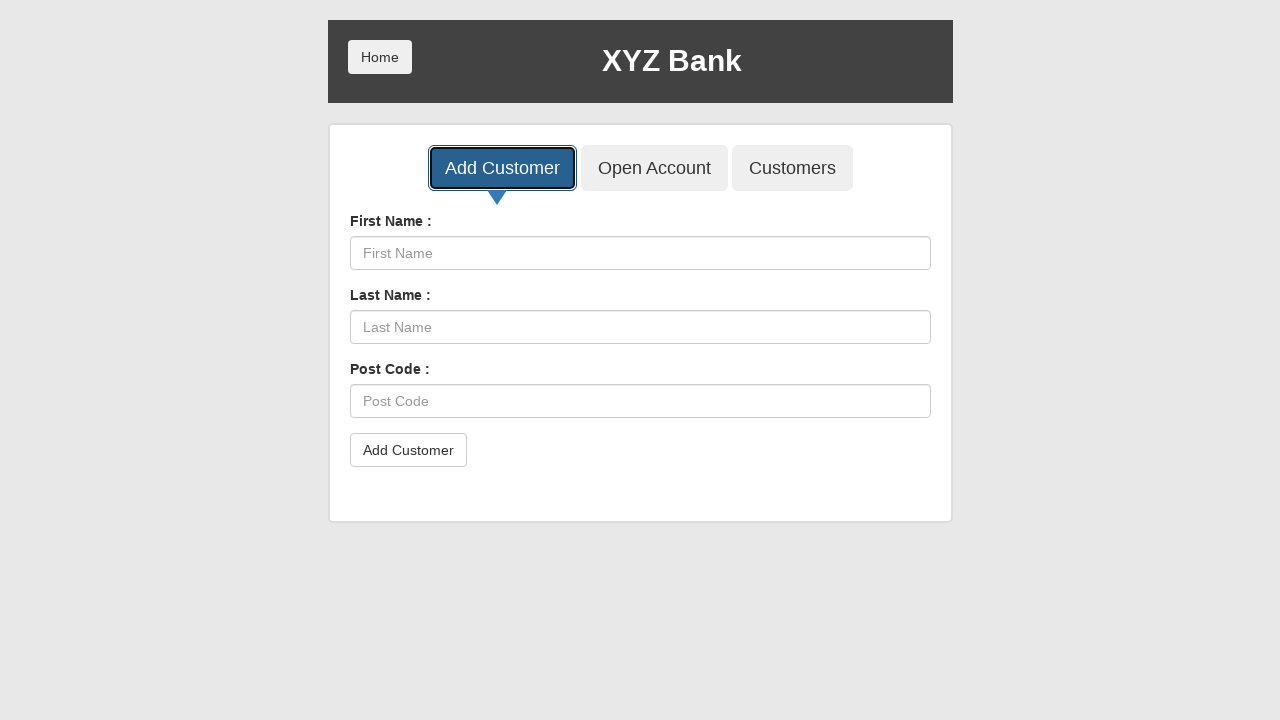